Tests mouse wheel scrolling by scrolling down the page by a fixed pixel amount (500 pixels)

Starting URL: https://www.selenium.dev/selenium/web/scrolling_tests/frame_with_nested_scrolling_frame_out_of_view.html

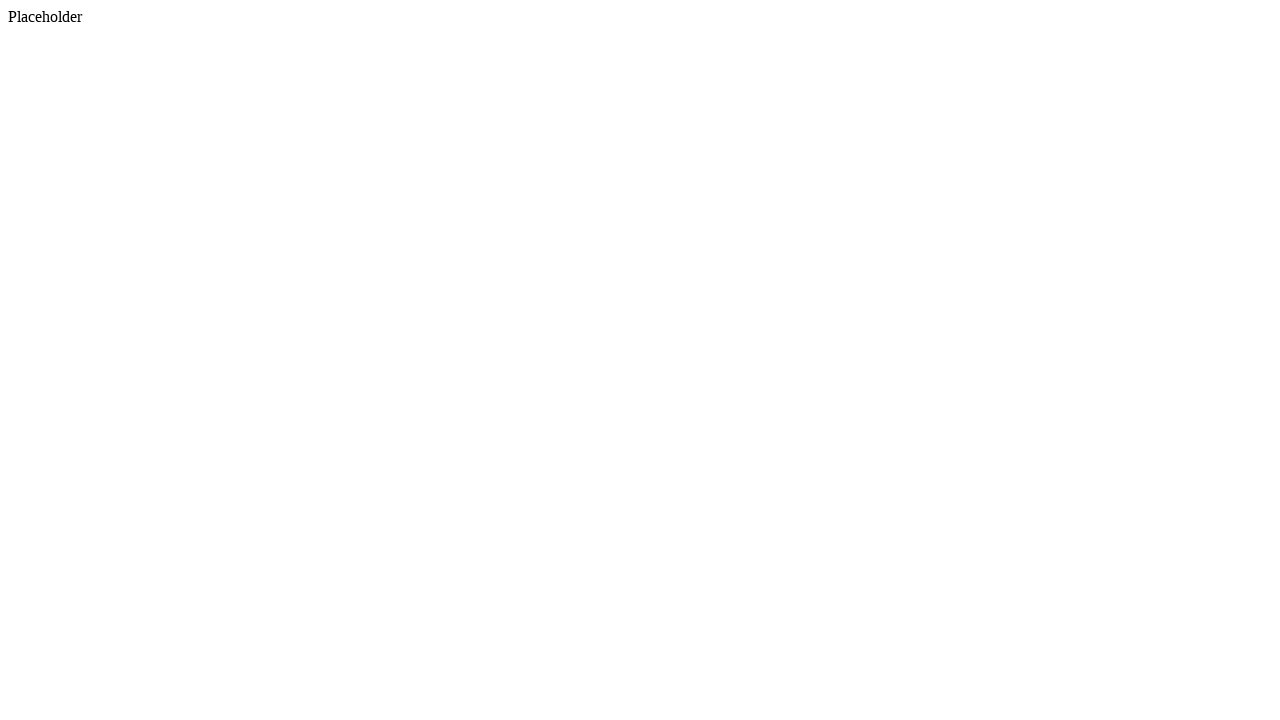

Waited 3 seconds for page to load
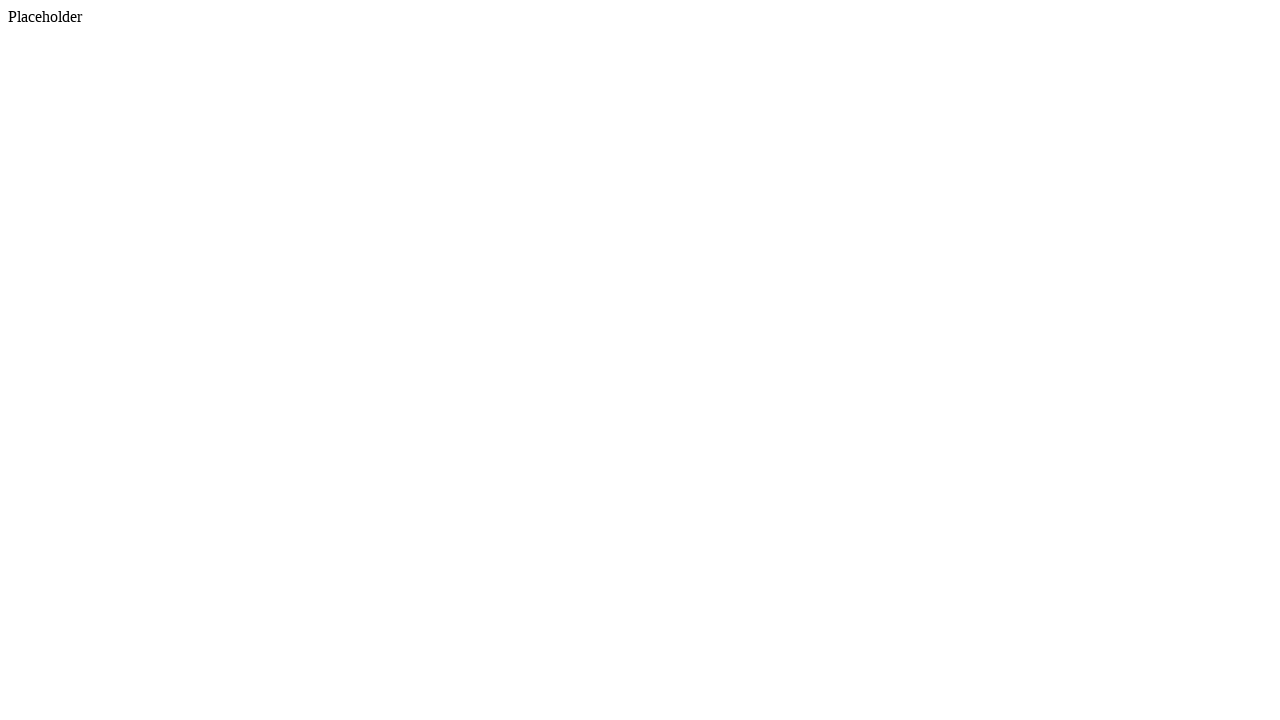

Scrolled down the page by 500 pixels using mouse wheel
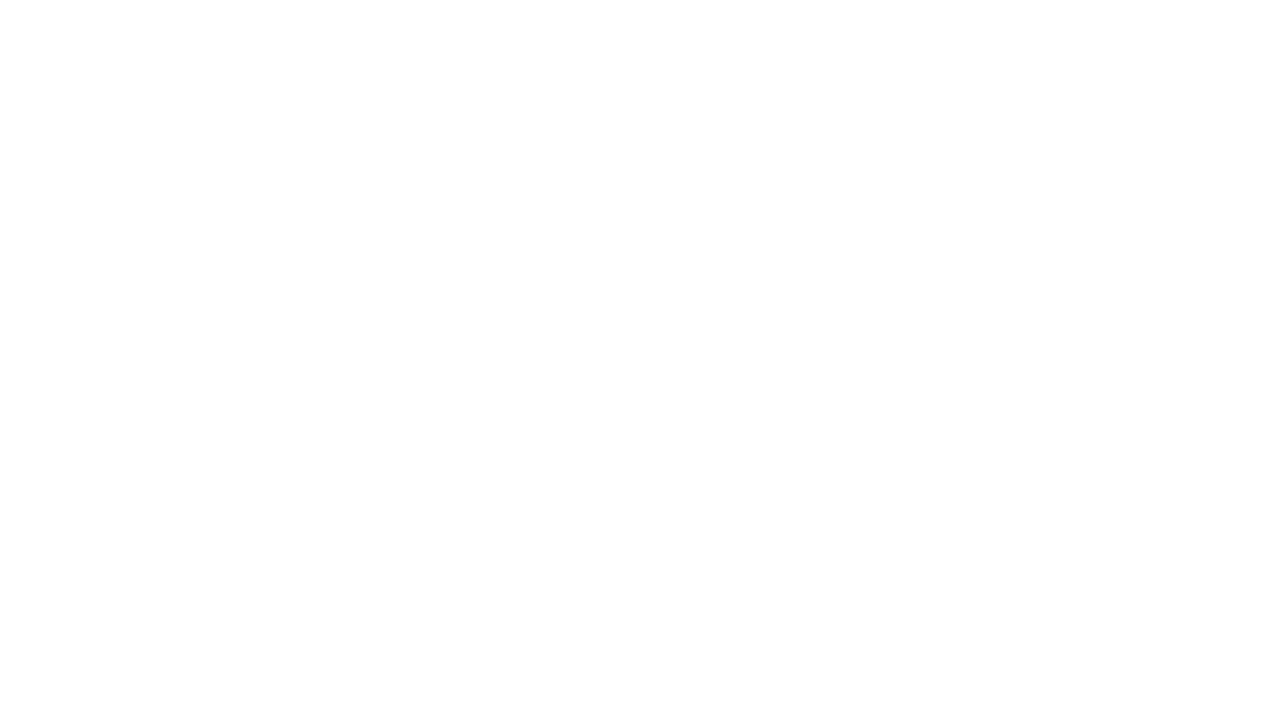

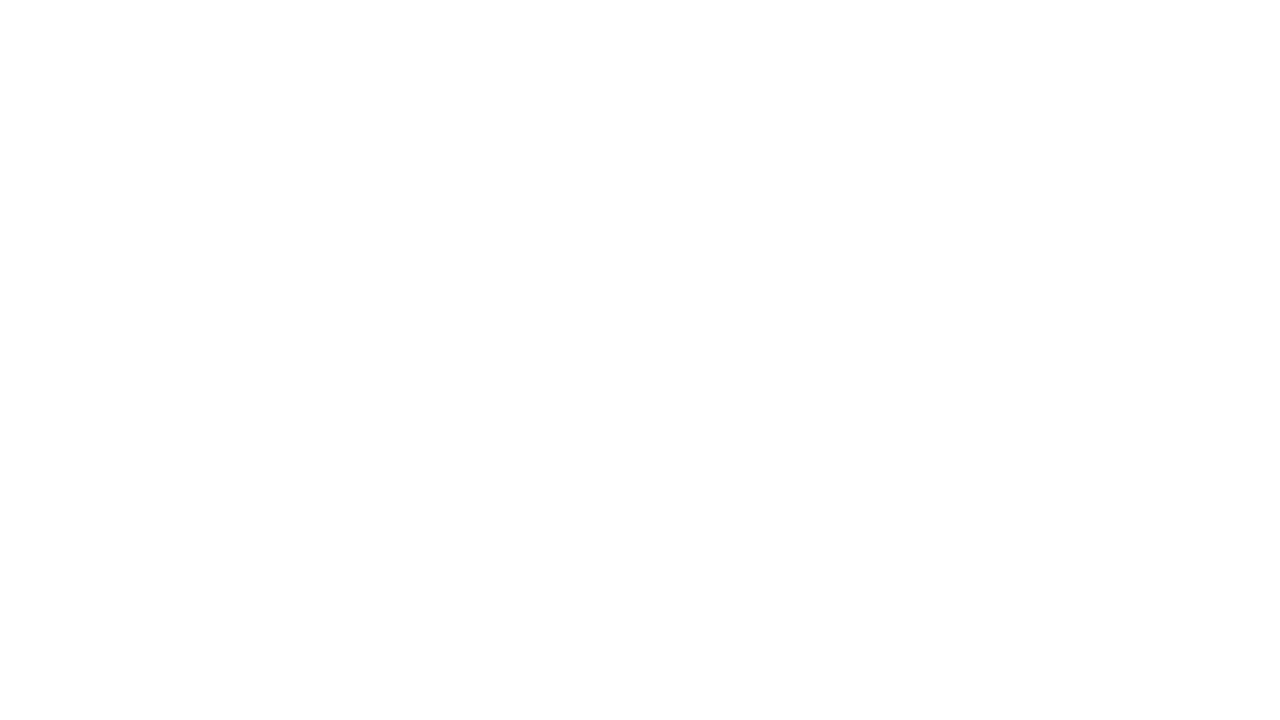